Tests a sign-up form by filling in first name, last name, and email fields, then clicking the sign-up button to submit the form.

Starting URL: http://secure-retreat-92358.herokuapp.com/

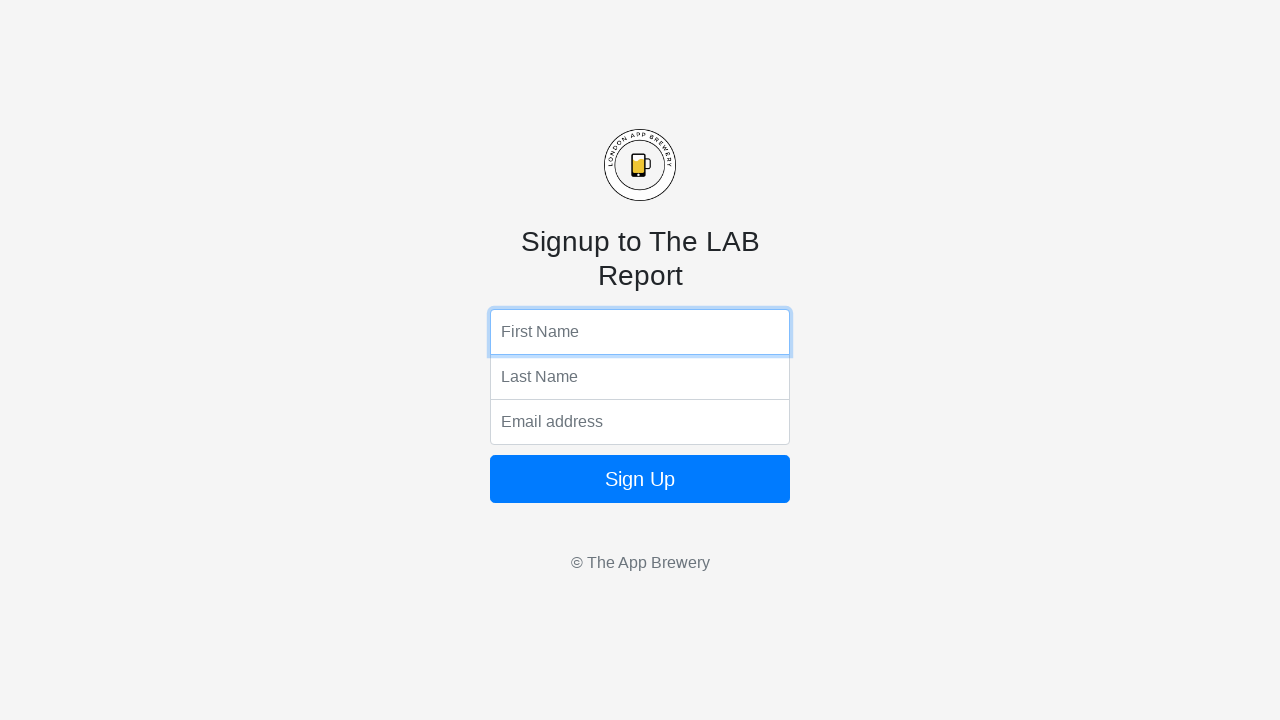

Filled first name field with 'Marcus' on input[name='fName']
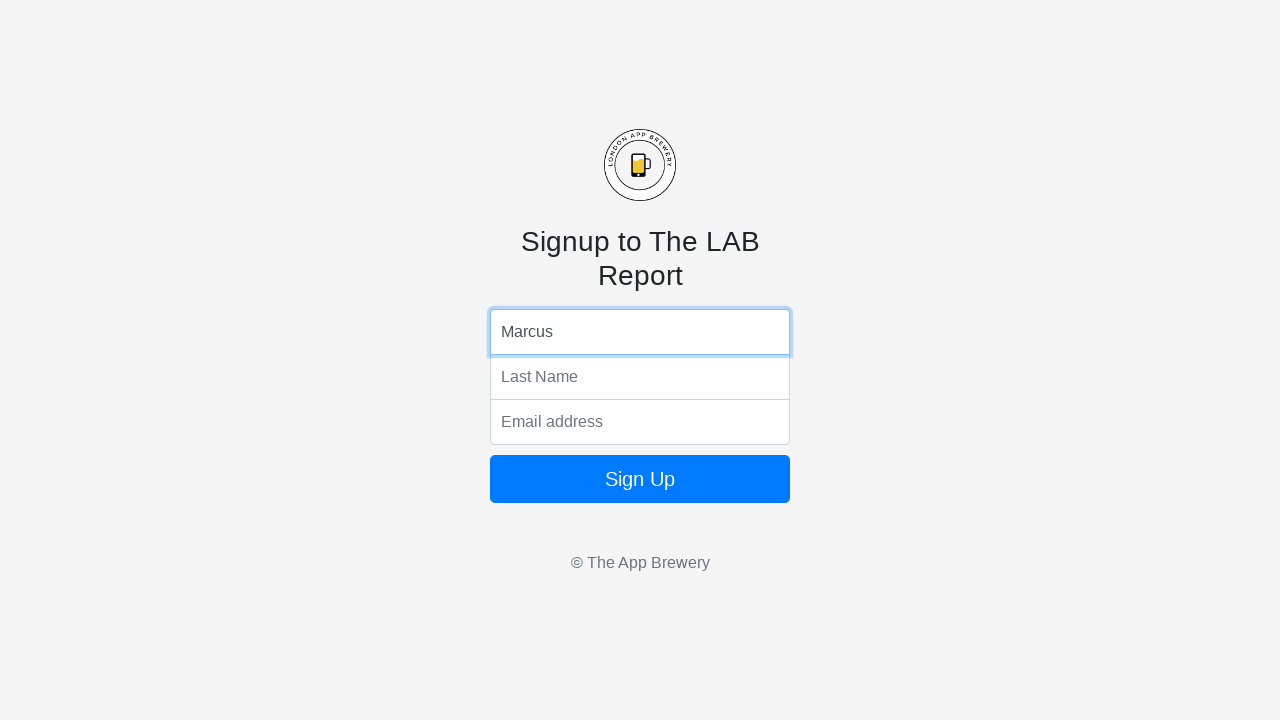

Filled last name field with 'Anderson' on input[name='lName']
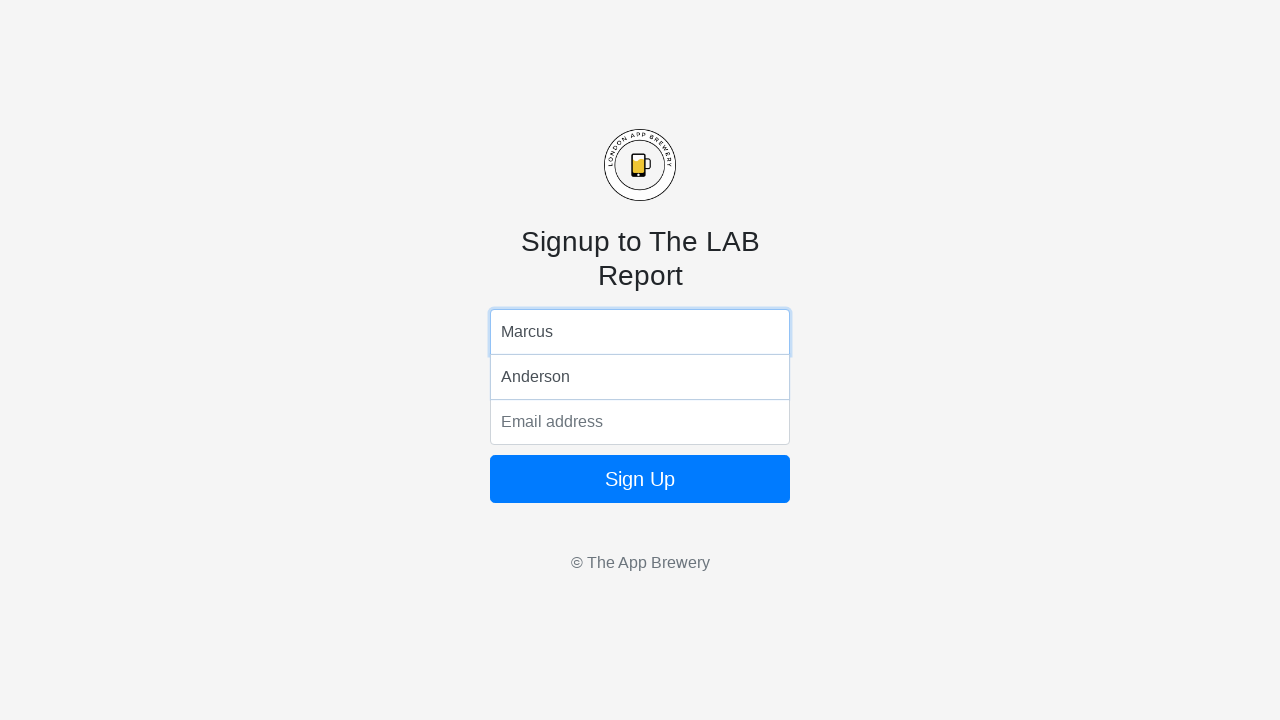

Filled email field with 'marcus.anderson@example.com' on input[name='email']
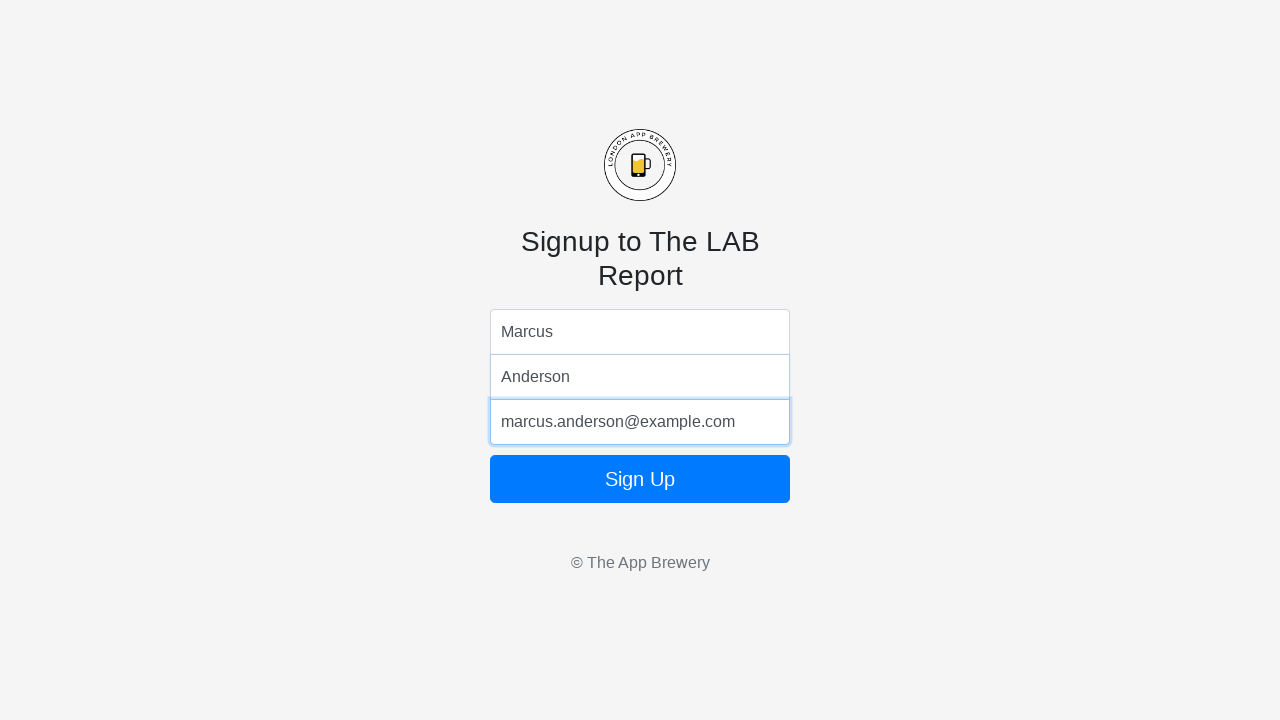

Clicked sign-up button to submit form at (640, 479) on button
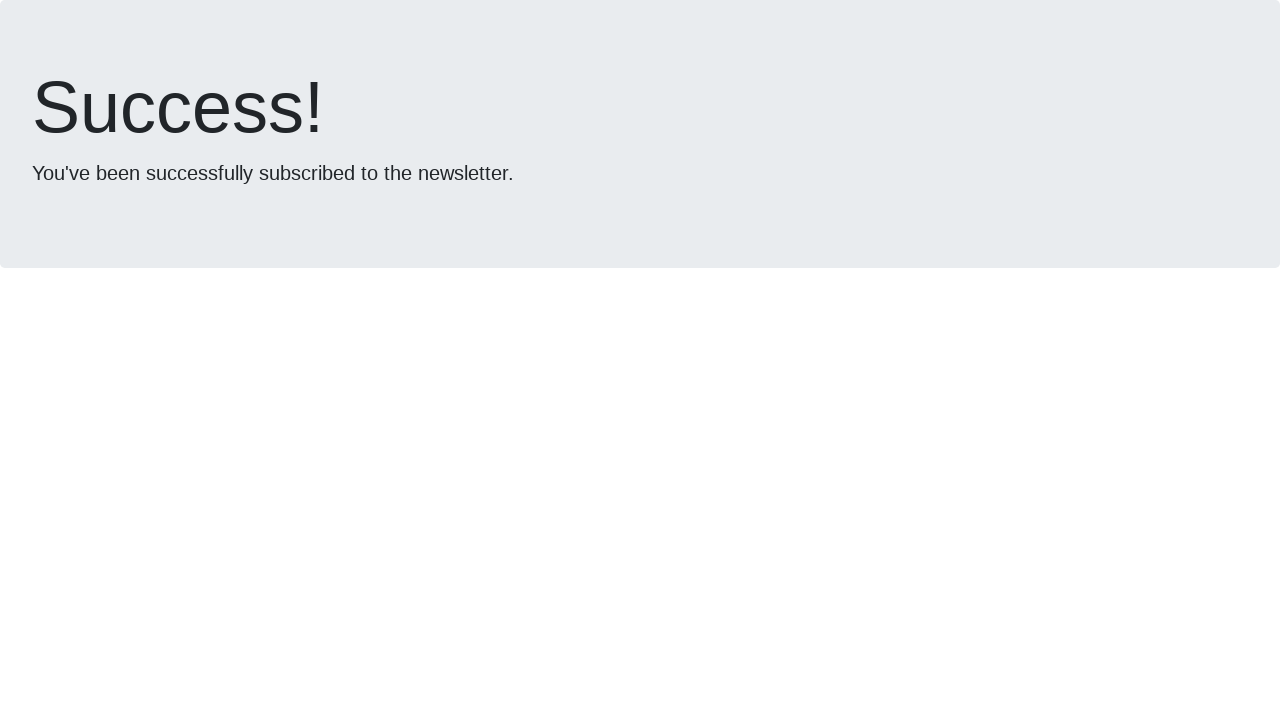

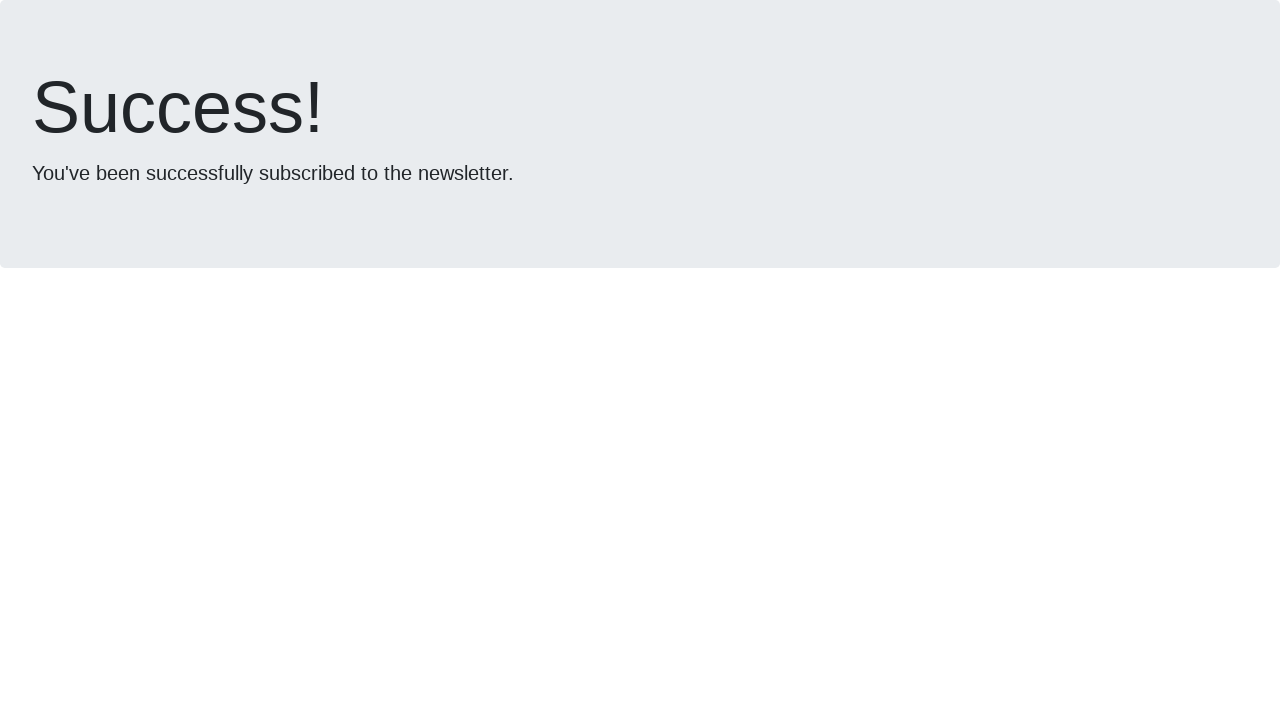